Tests radio button interaction by selecting the "Yes" option if not already selected, and verifying the states of all radio buttons

Starting URL: https://demoqa.com/radio-button

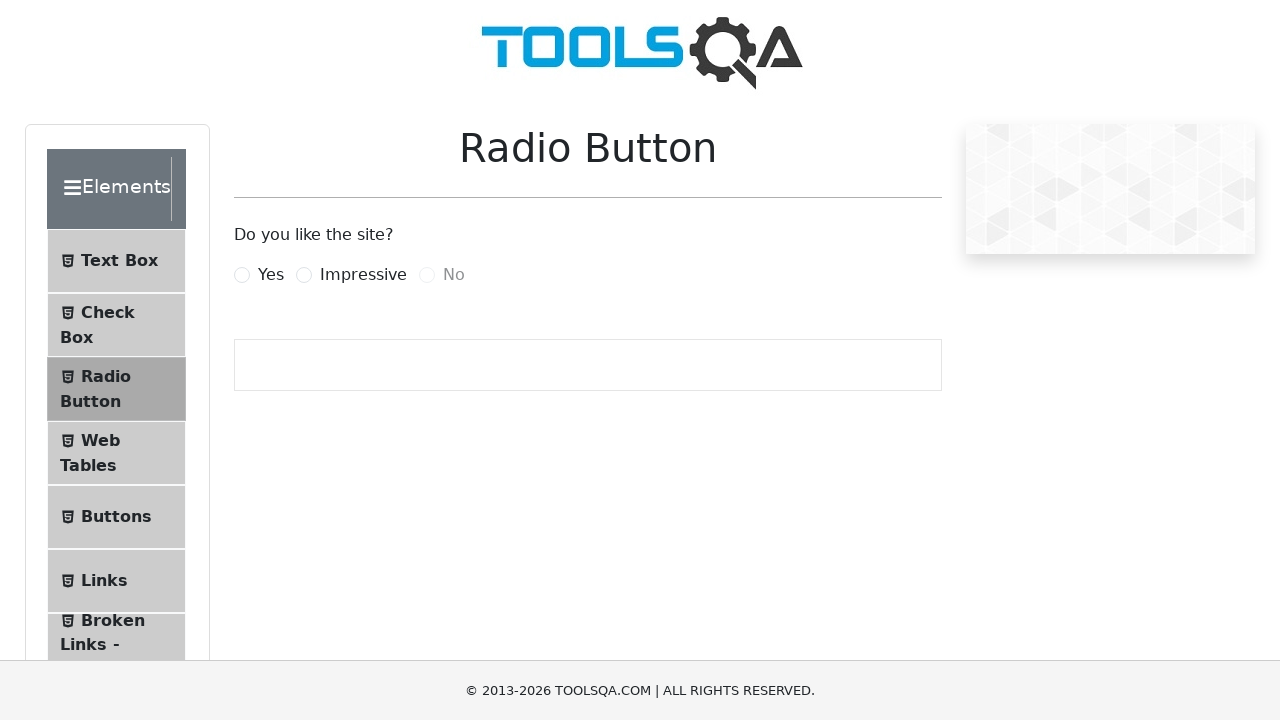

Located the Yes radio button element
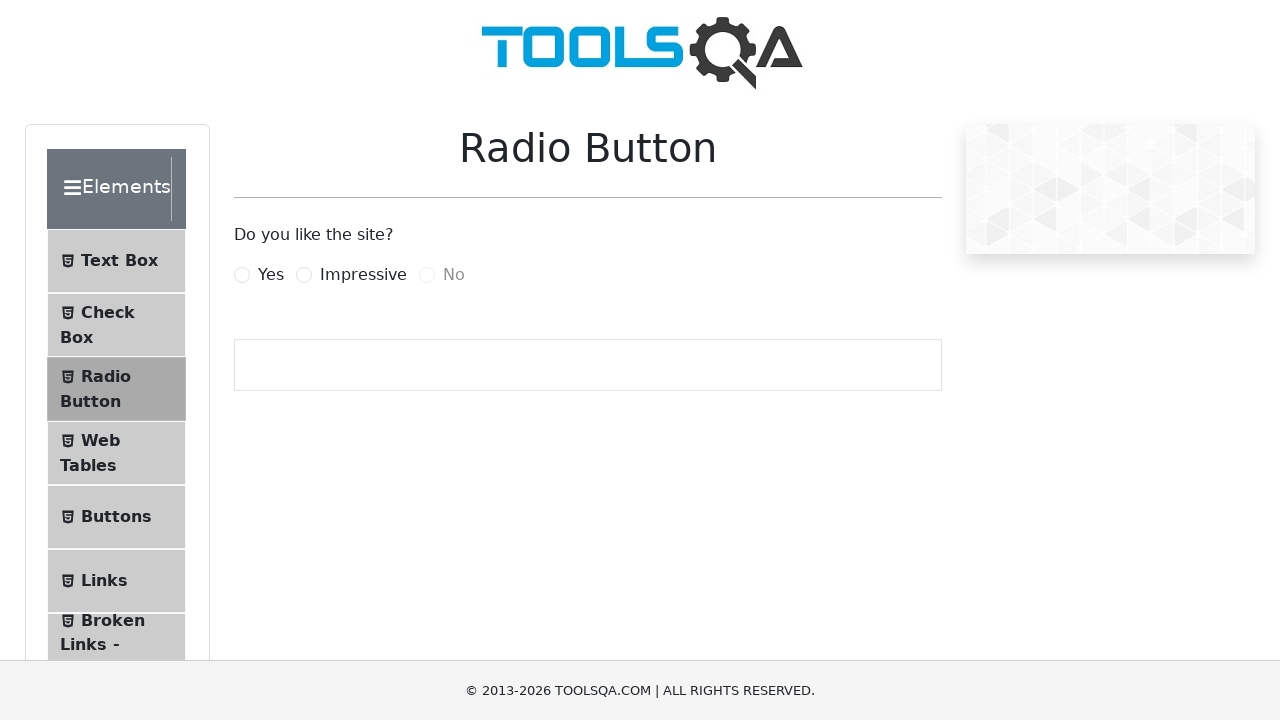

Checked if Yes radio button is already selected
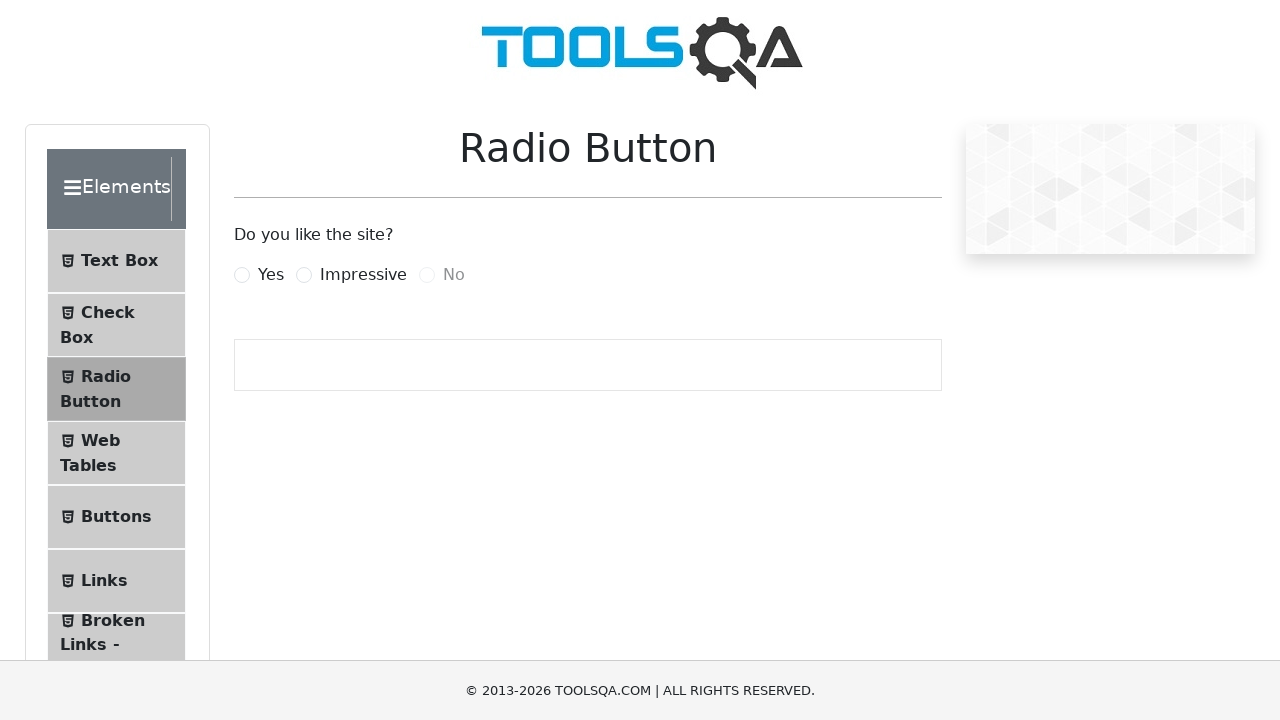

Clicked on Yes radio button label to select it at (271, 275) on xpath=//label[text()='Yes']
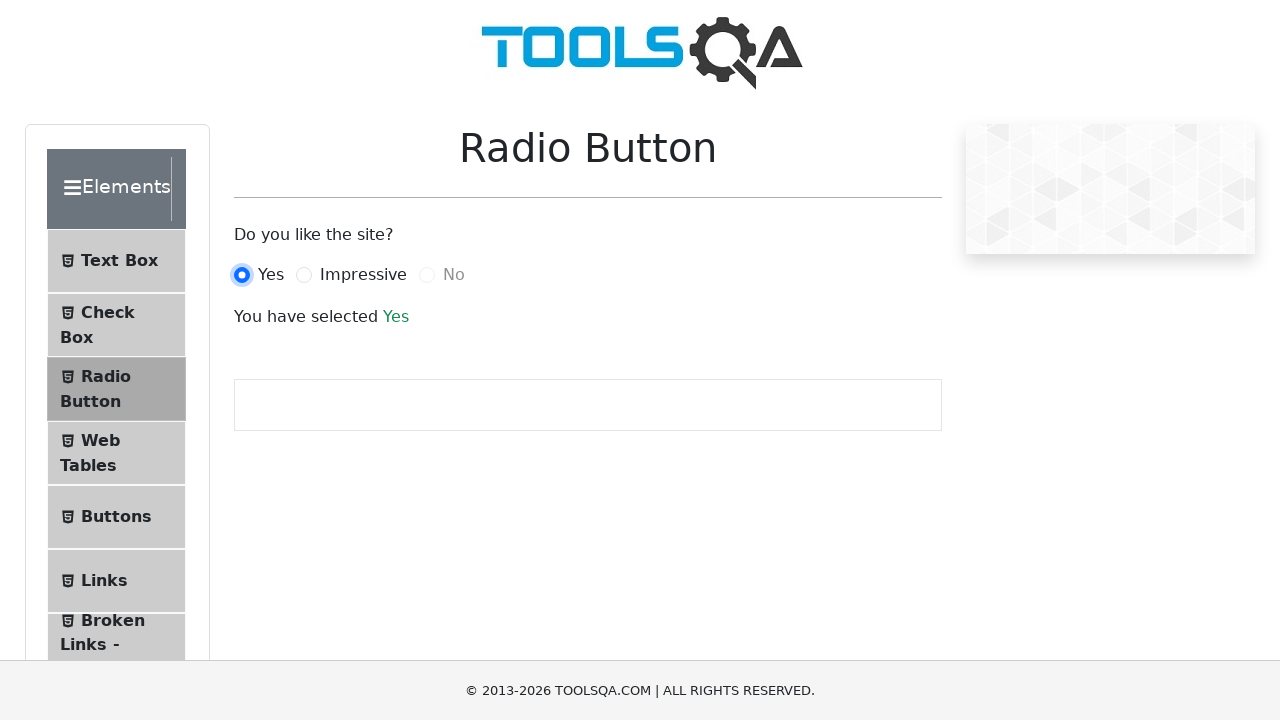

Verified Yes radio button is checked
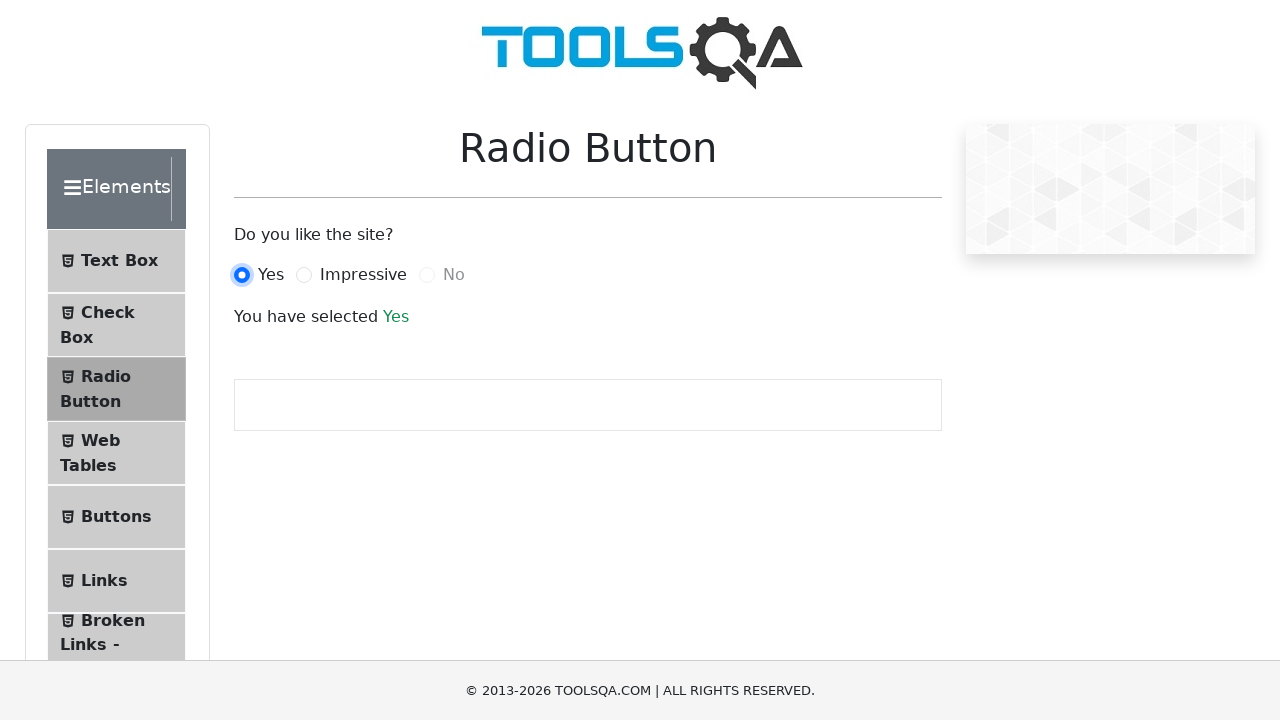

Verified Impressive radio button state
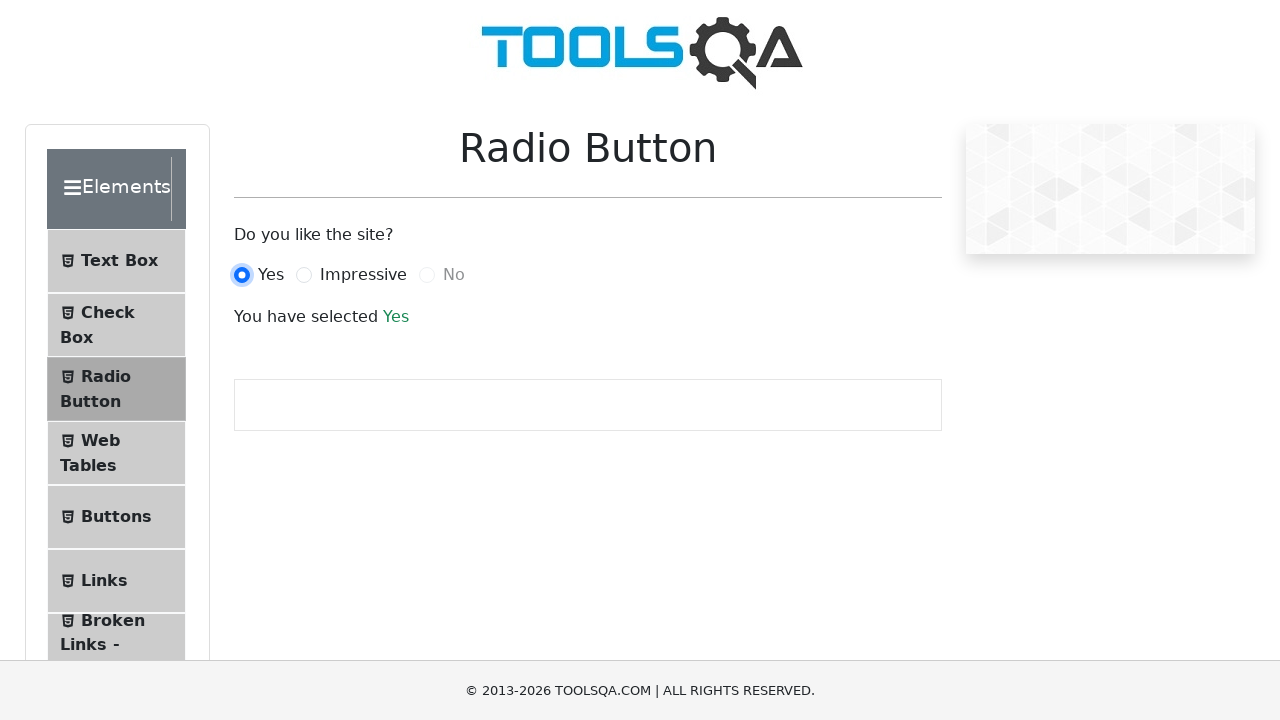

Verified No radio button state
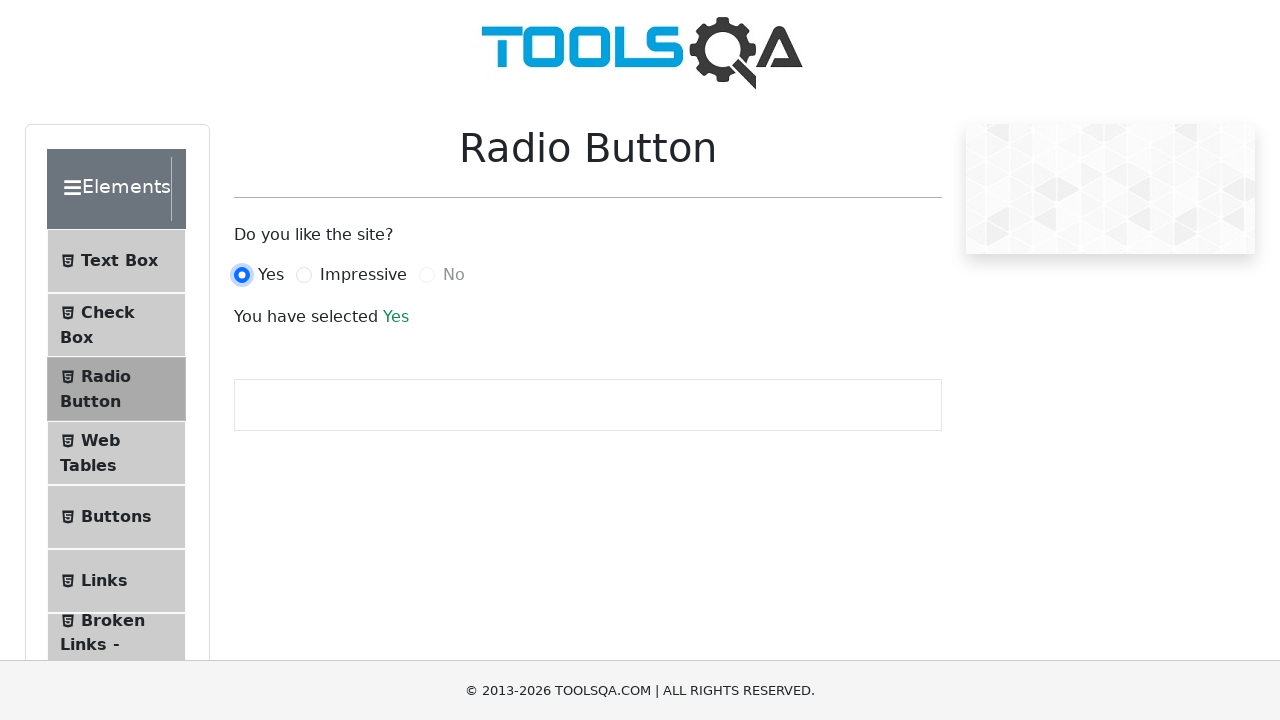

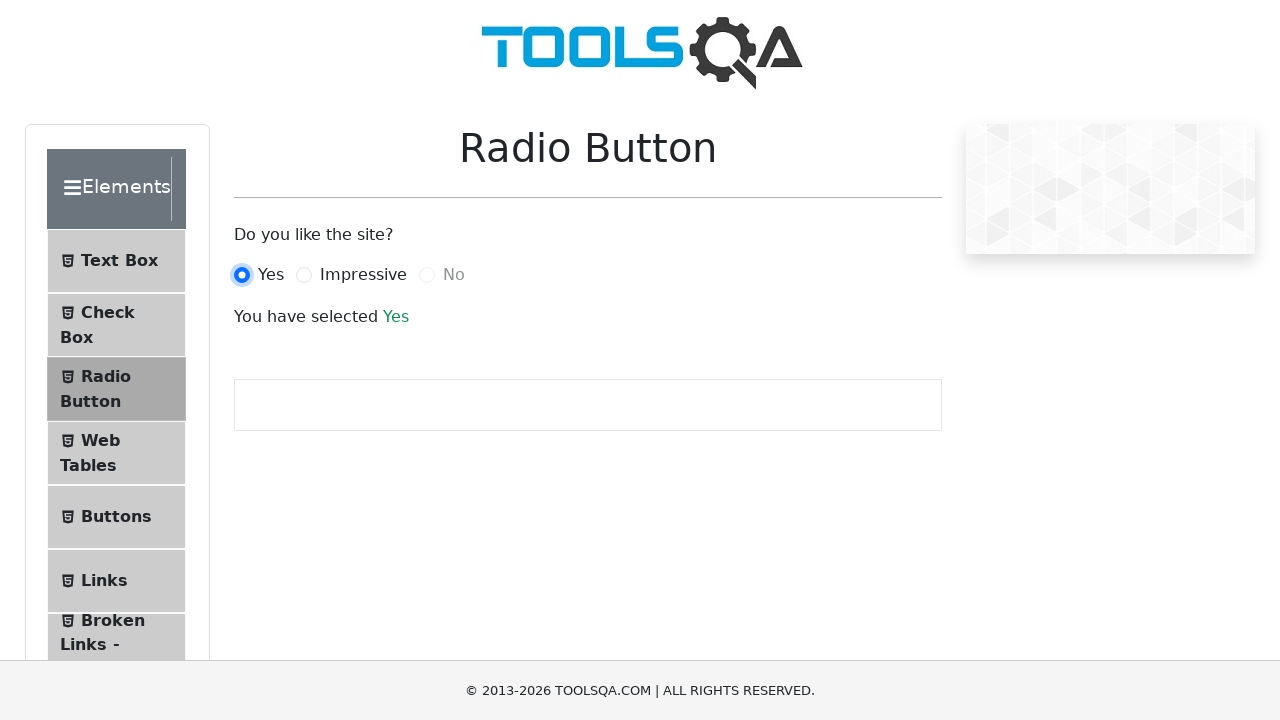